Tests the analysis button functionality by clicking analysis menu and selecting drawn option

Starting URL: https://www.globalforestwatch.org/map

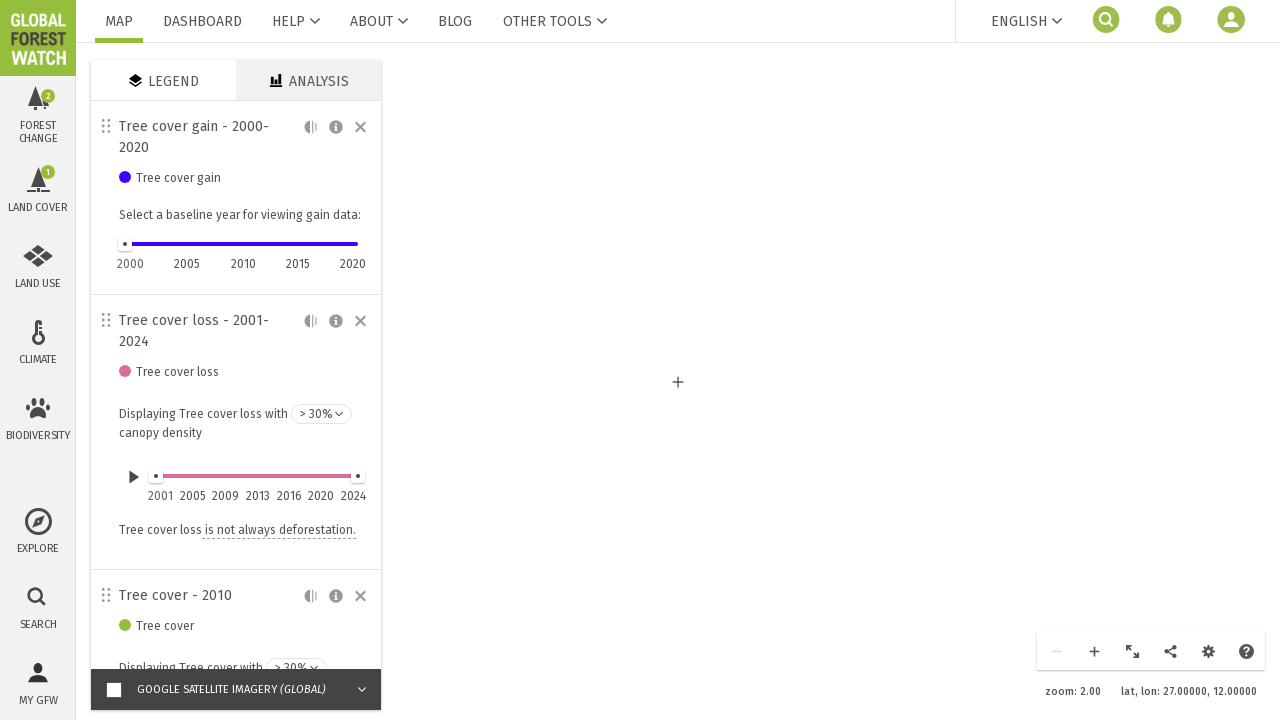

Clicked analysis button in left menu at (308, 80) on xpath=//*[@id="__next"]/div/div[2]/div/div[4]/div/div[1]/ul/li[2]/button
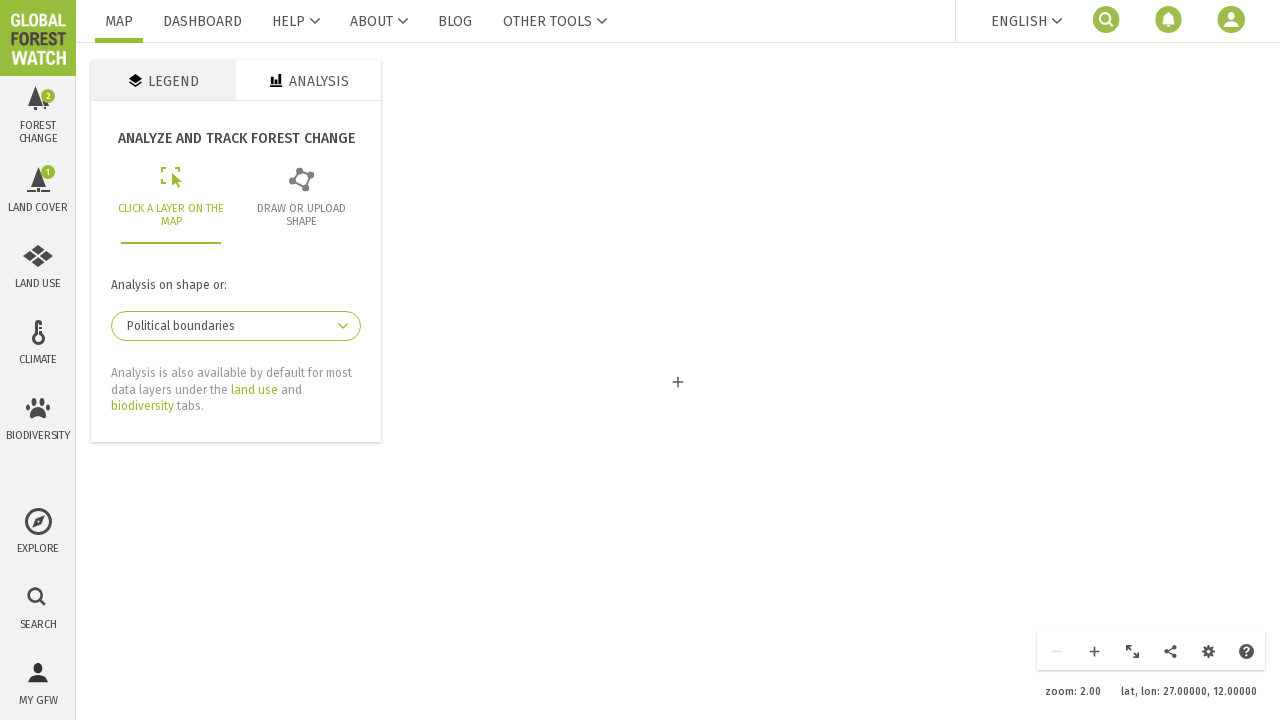

Selected drawn option from analysis menu at (301, 198) on xpath=//*[@id="__next"]/div/div[2]/div/div[4]/div/div[2]/div/div[2]/button[2]
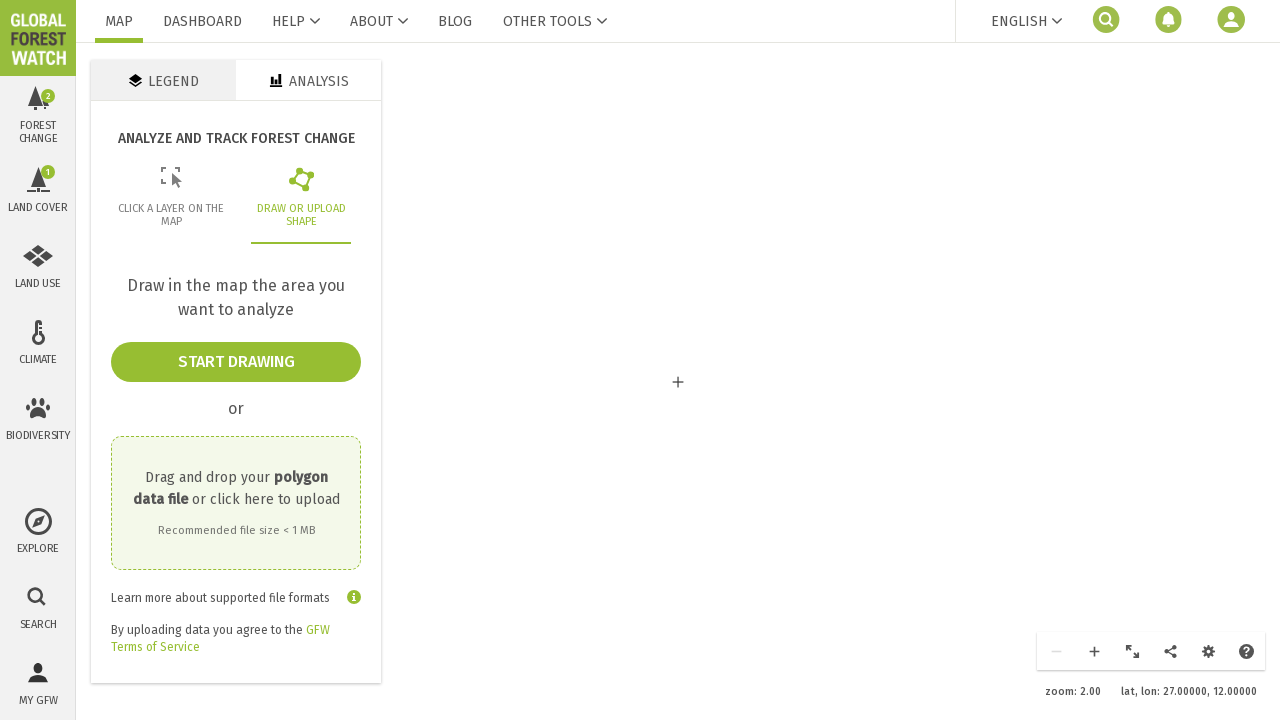

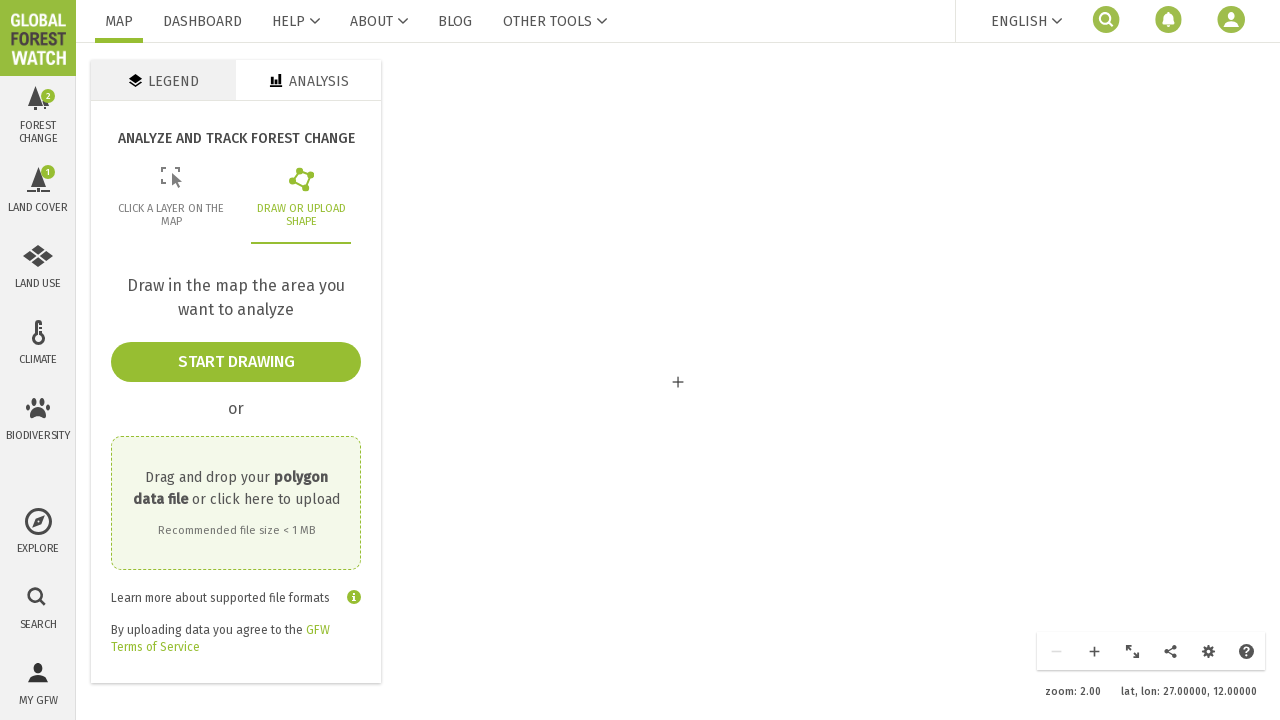